Tests file upload functionality by uploading a file and verifying the success message is displayed

Starting URL: https://the-internet.herokuapp.com/upload

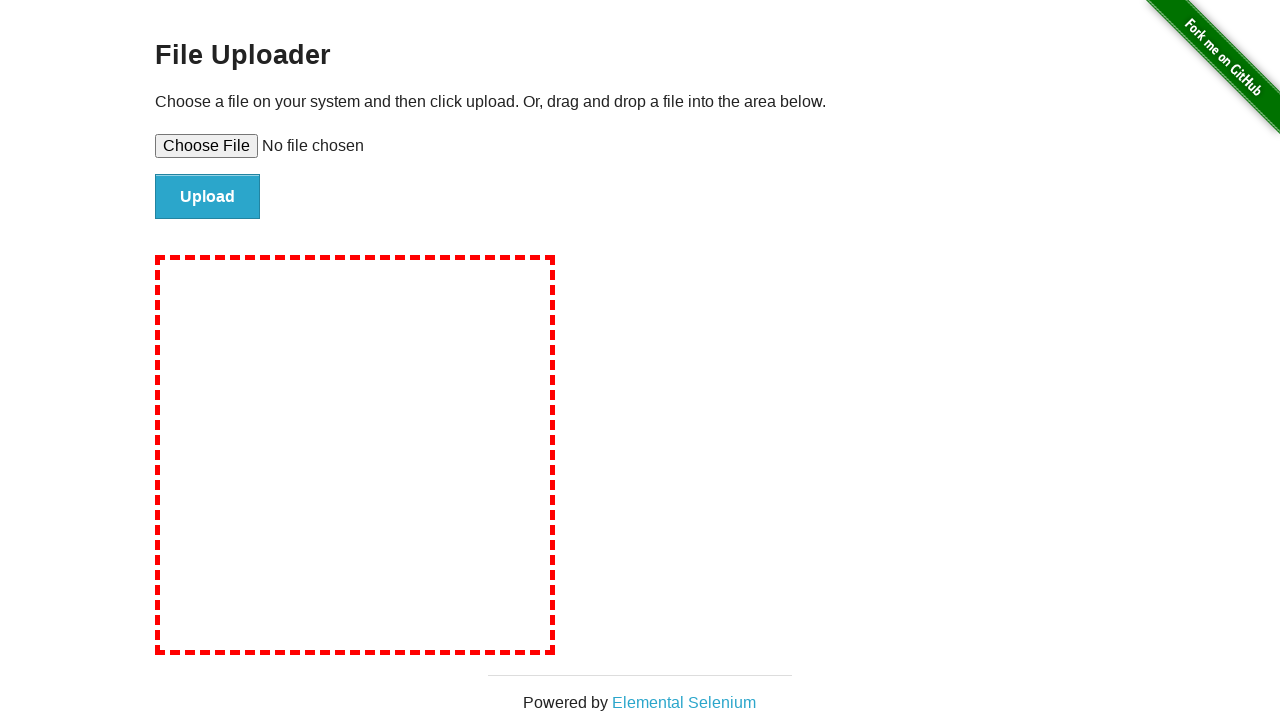

Set input file to test_upload_file.txt
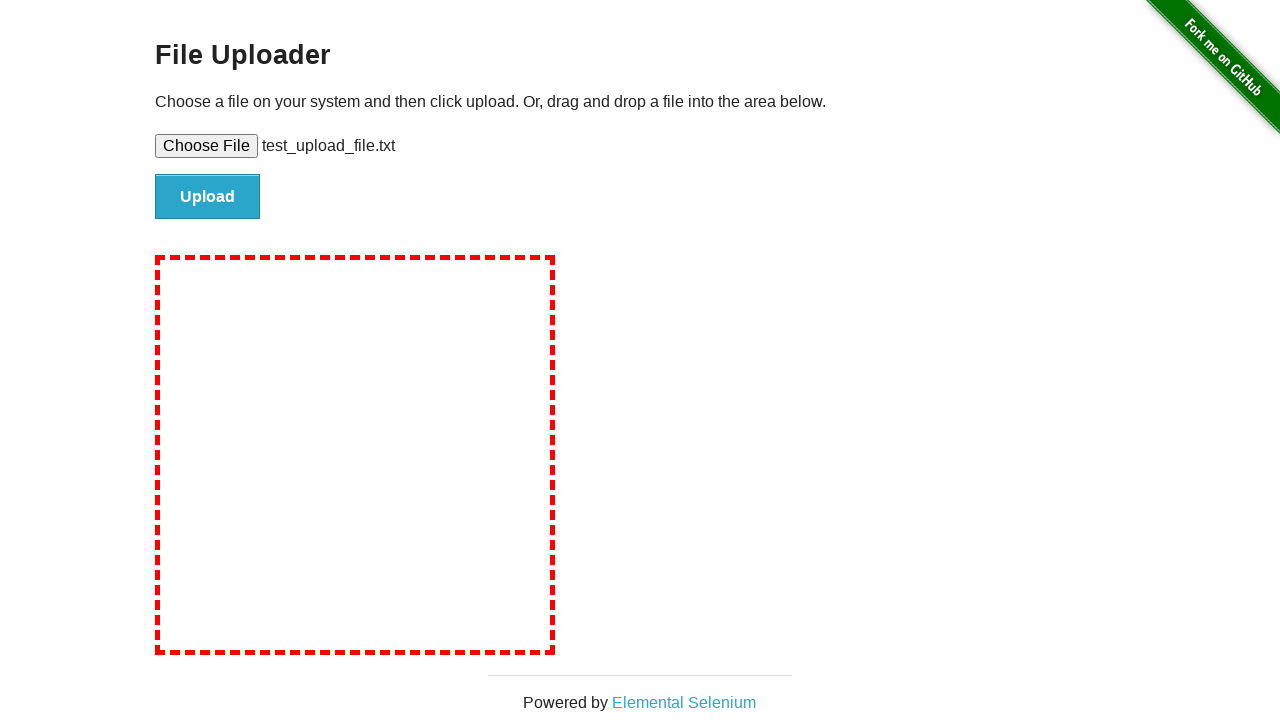

Clicked file upload submit button at (208, 197) on #file-submit
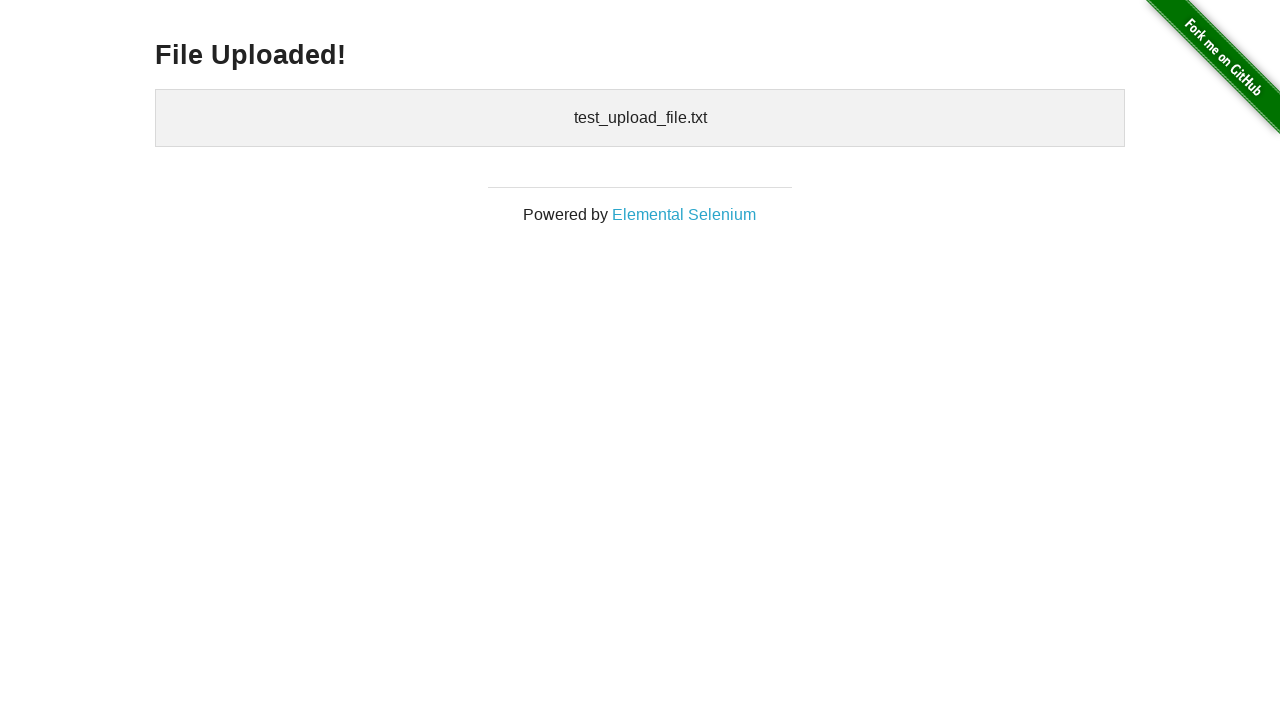

Waited for success message heading to load
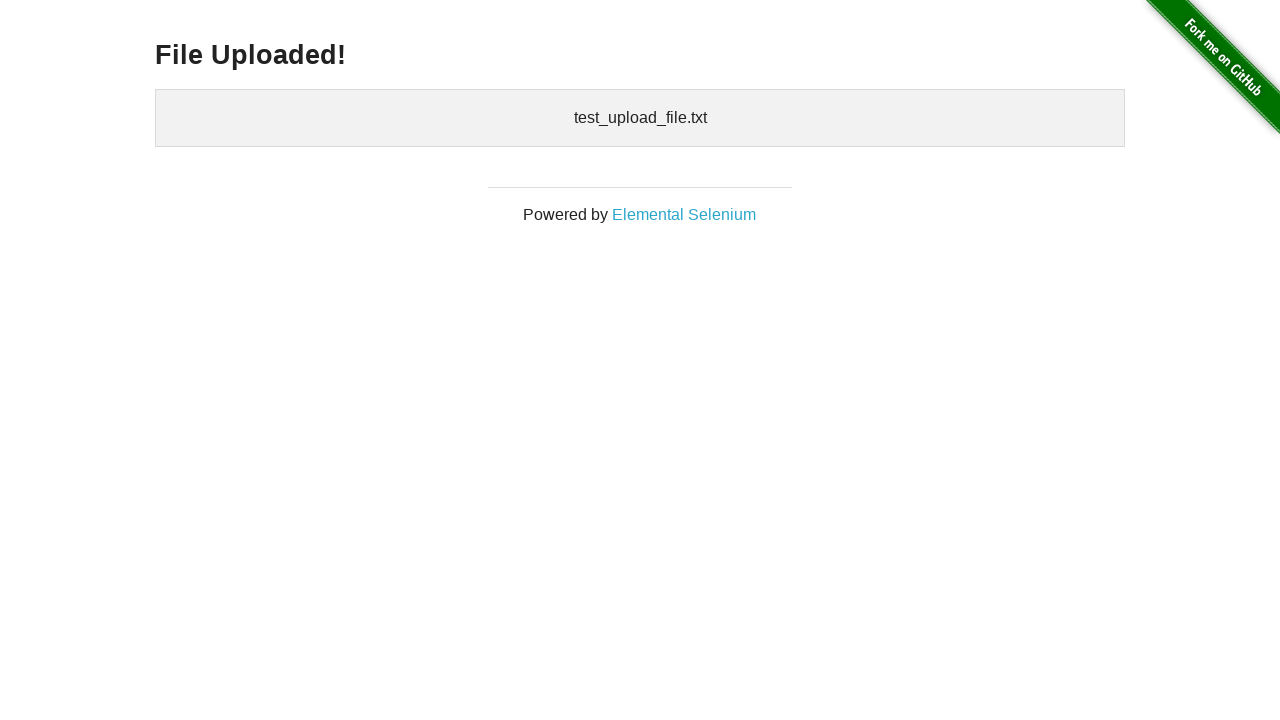

Retrieved success message text
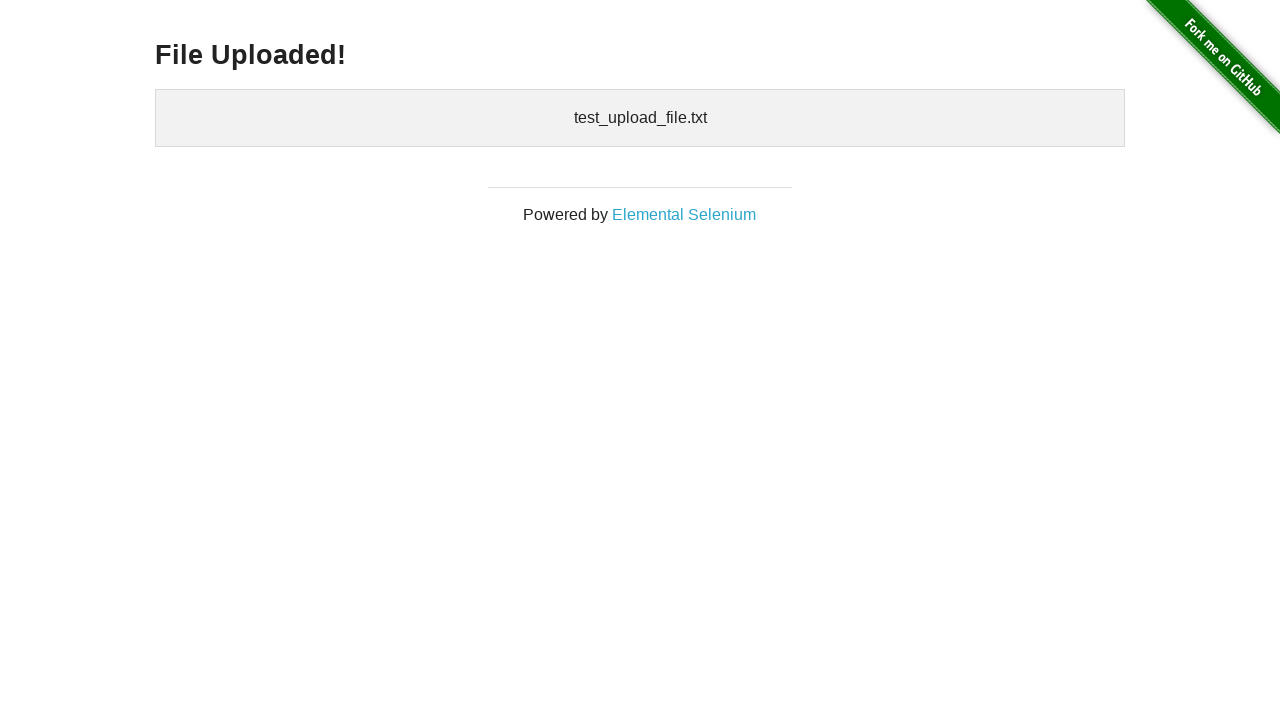

Verified 'File Uploaded!' success message is displayed
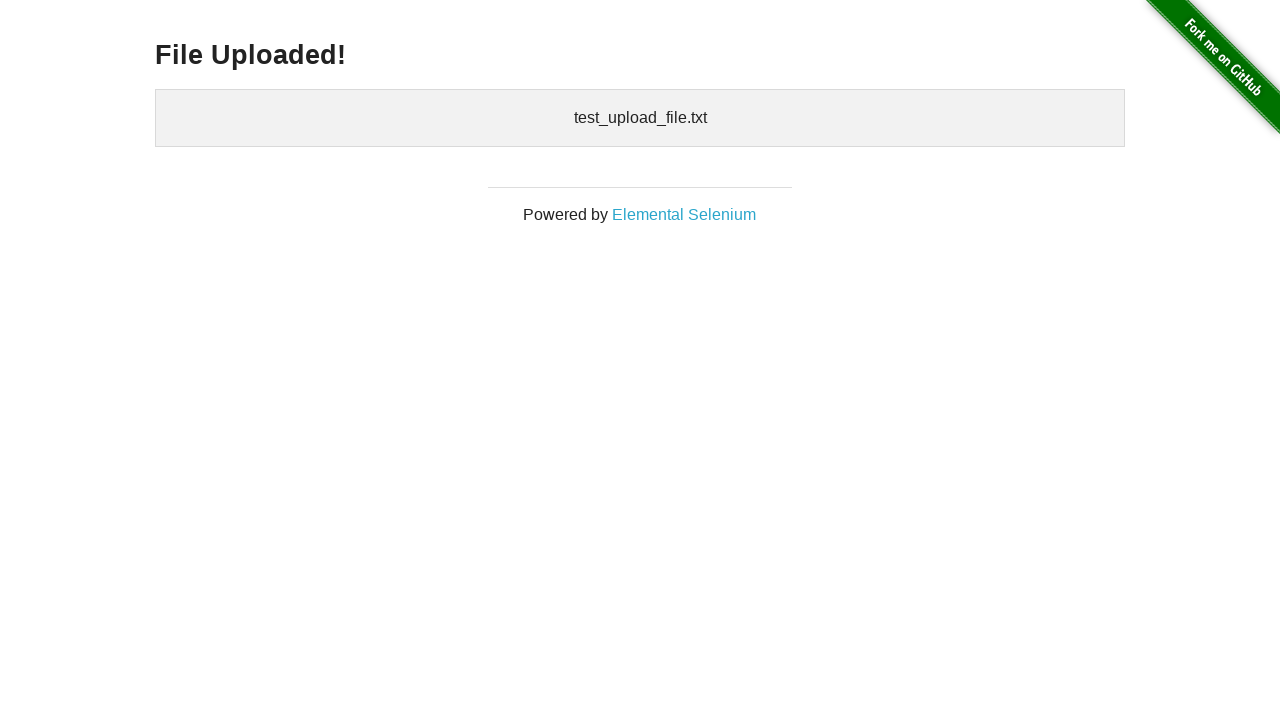

Cleaned up temporary test file
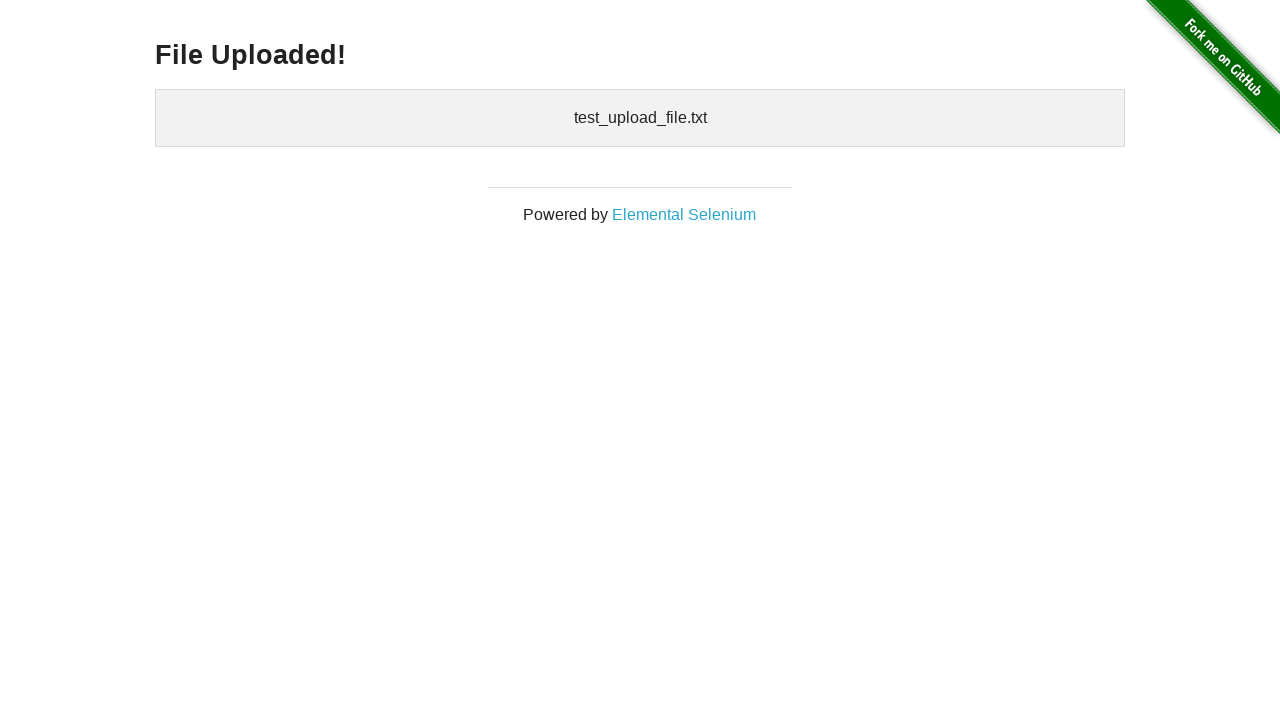

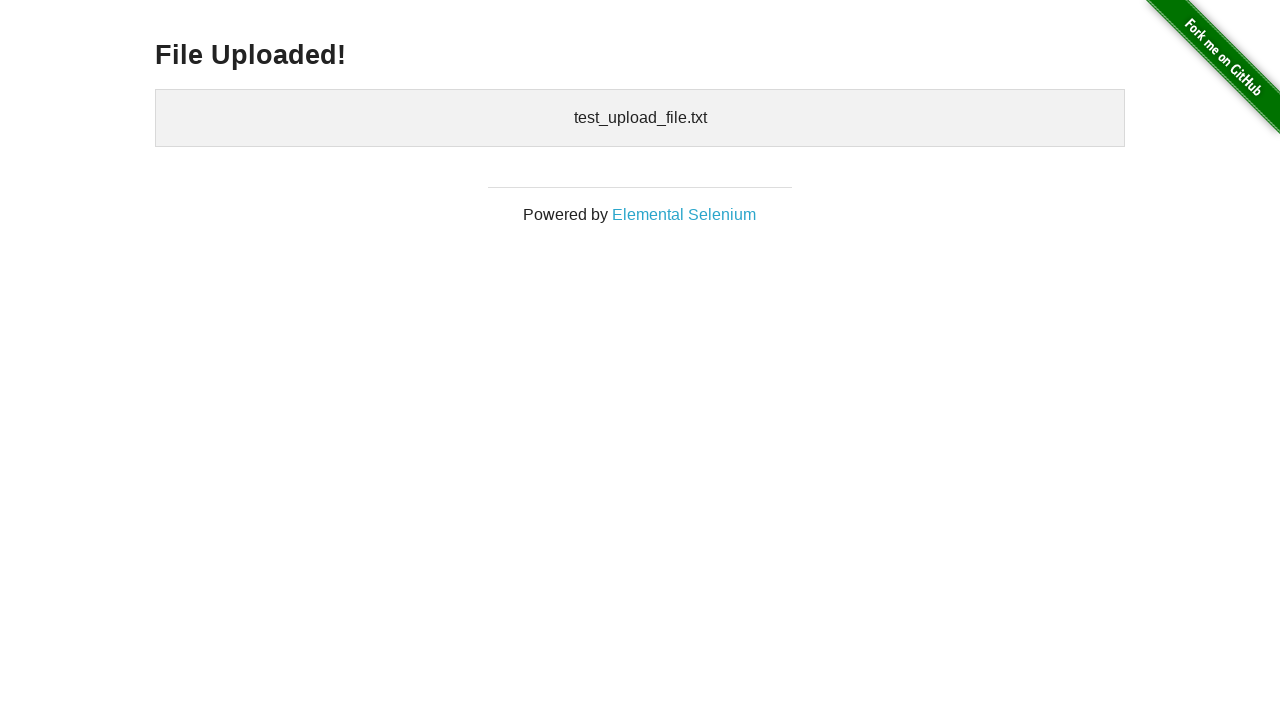